Tests handling a simple JavaScript alert by clicking a button that triggers an alert and accepting it, then verifying the result message.

Starting URL: https://the-internet.herokuapp.com/javascript_alerts

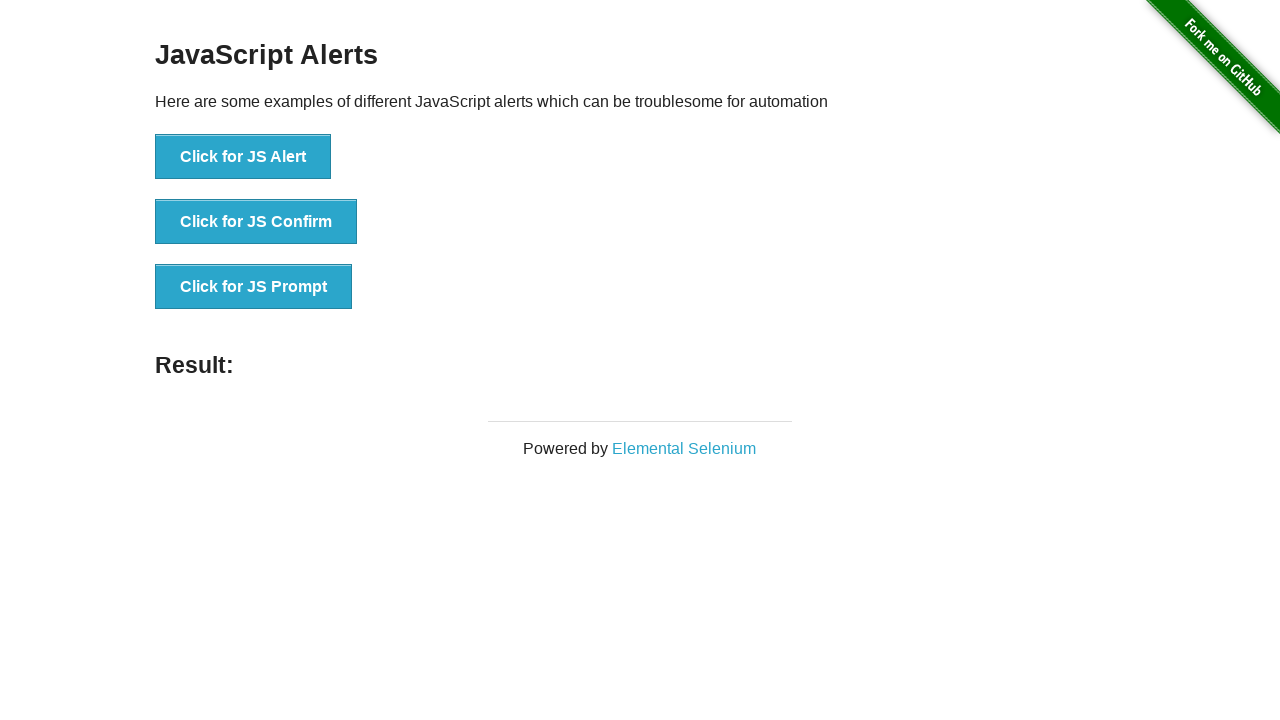

Clicked button to trigger simple JavaScript alert at (243, 157) on button[onclick='jsAlert()']
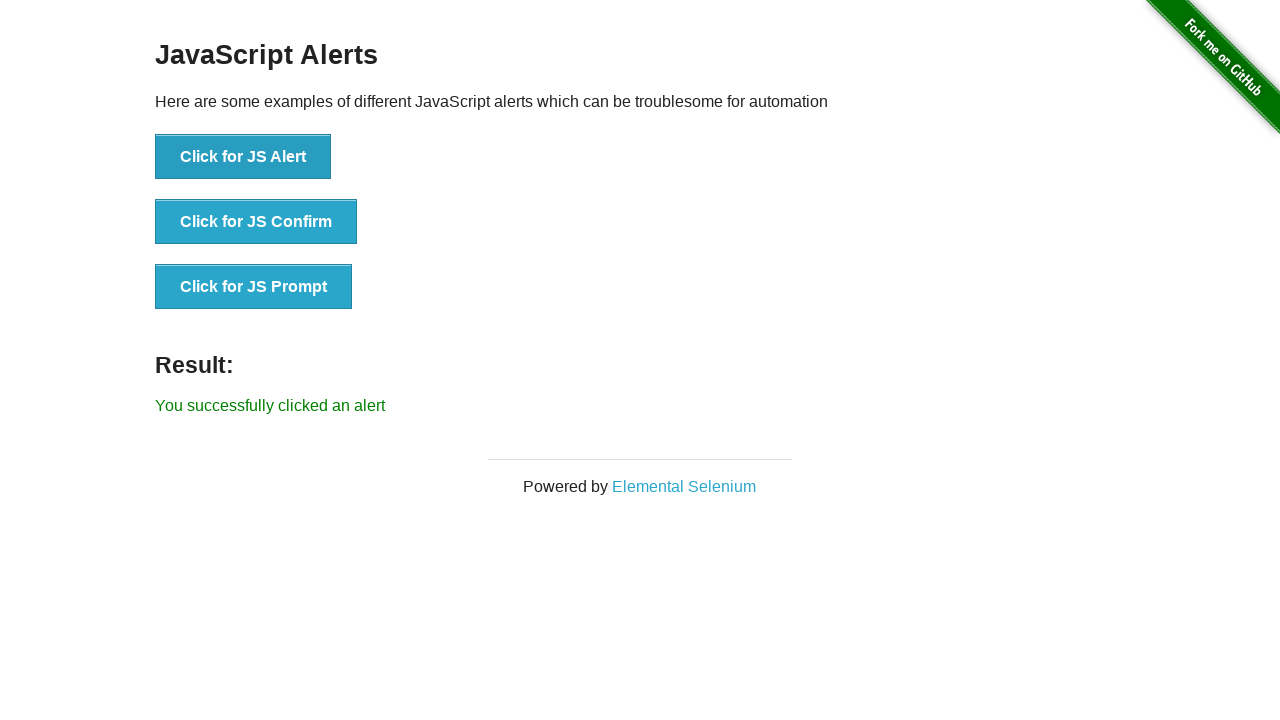

Set up dialog handler to accept alerts
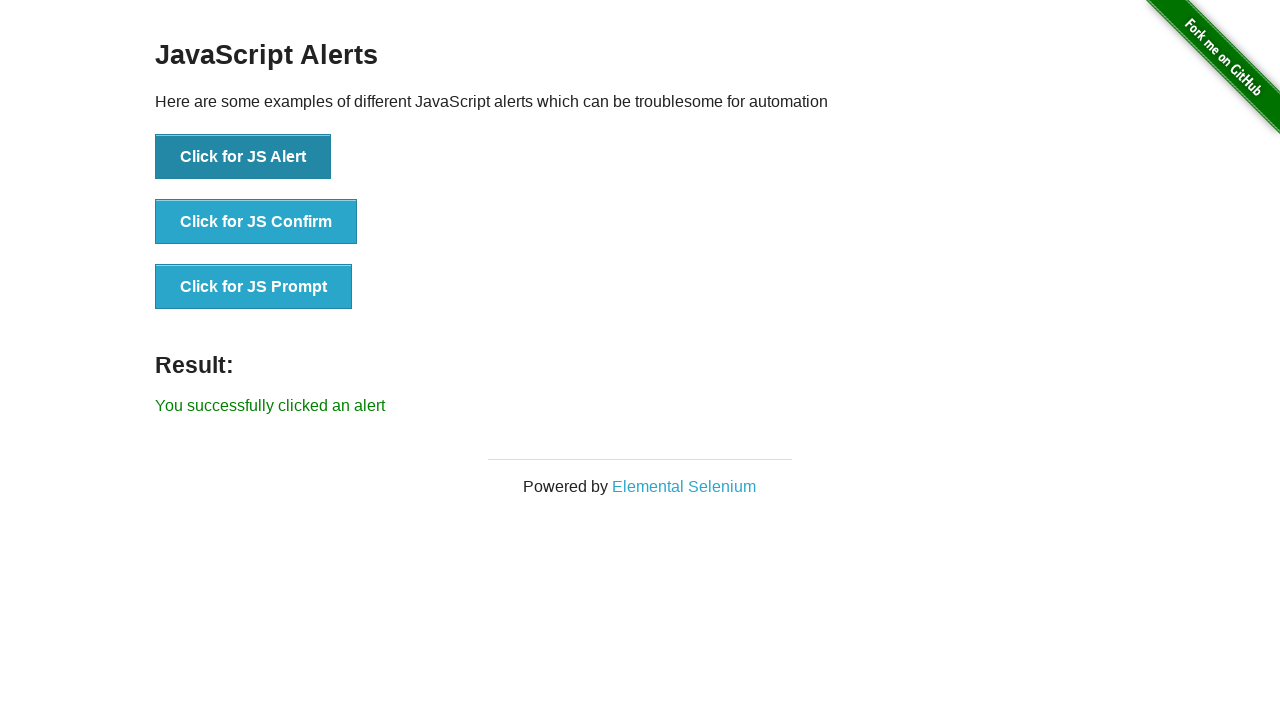

Clicked button to trigger alert again at (243, 157) on button[onclick='jsAlert()']
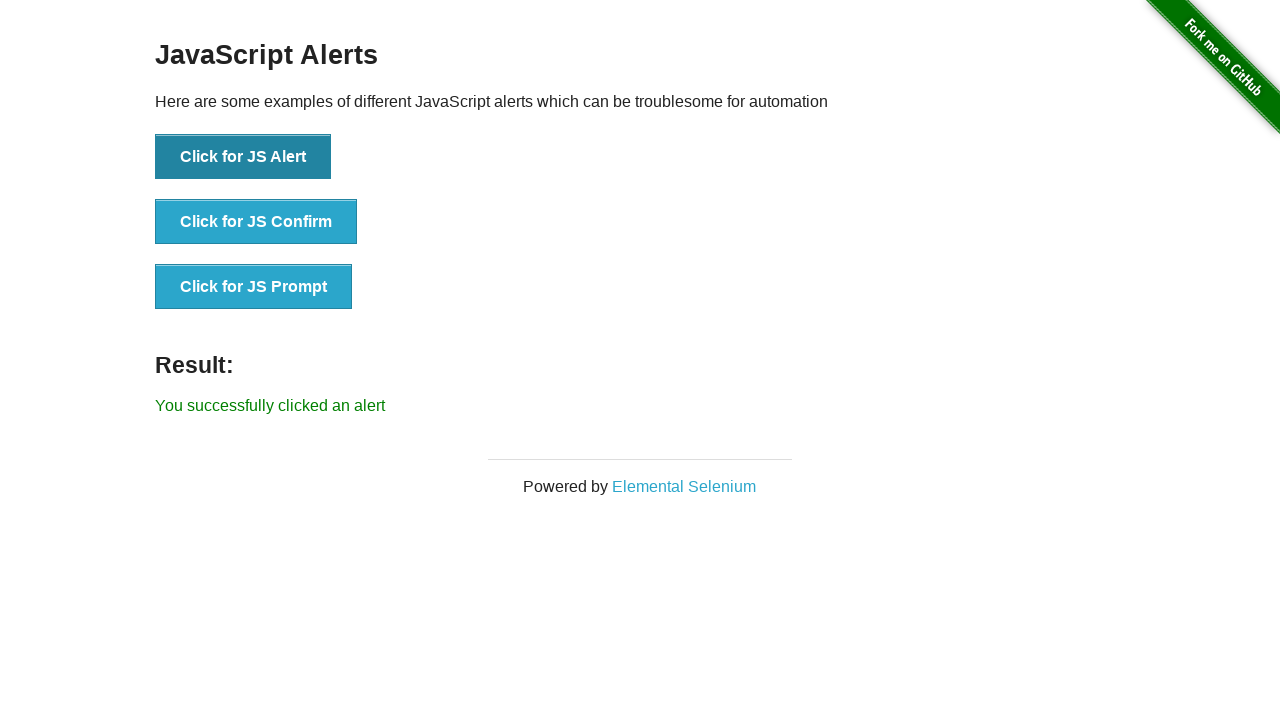

Set up one-time dialog handler
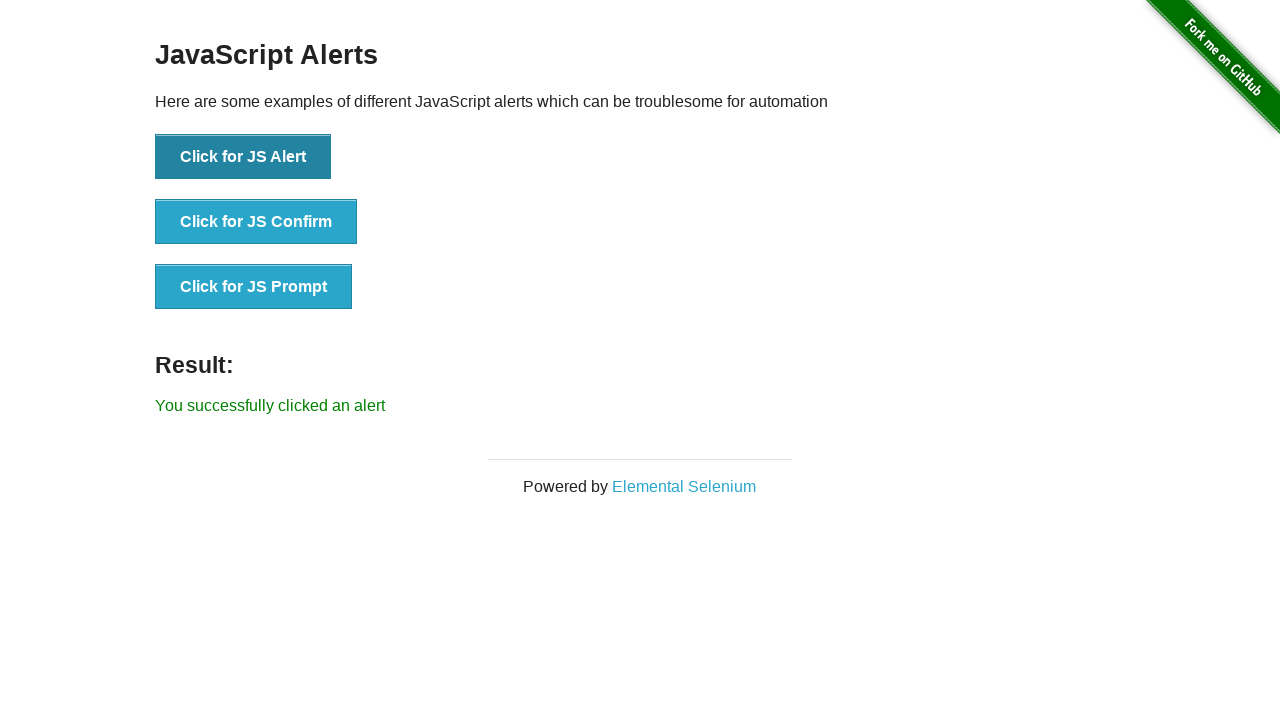

Clicked button to trigger alert with handler ready at (243, 157) on button[onclick='jsAlert()']
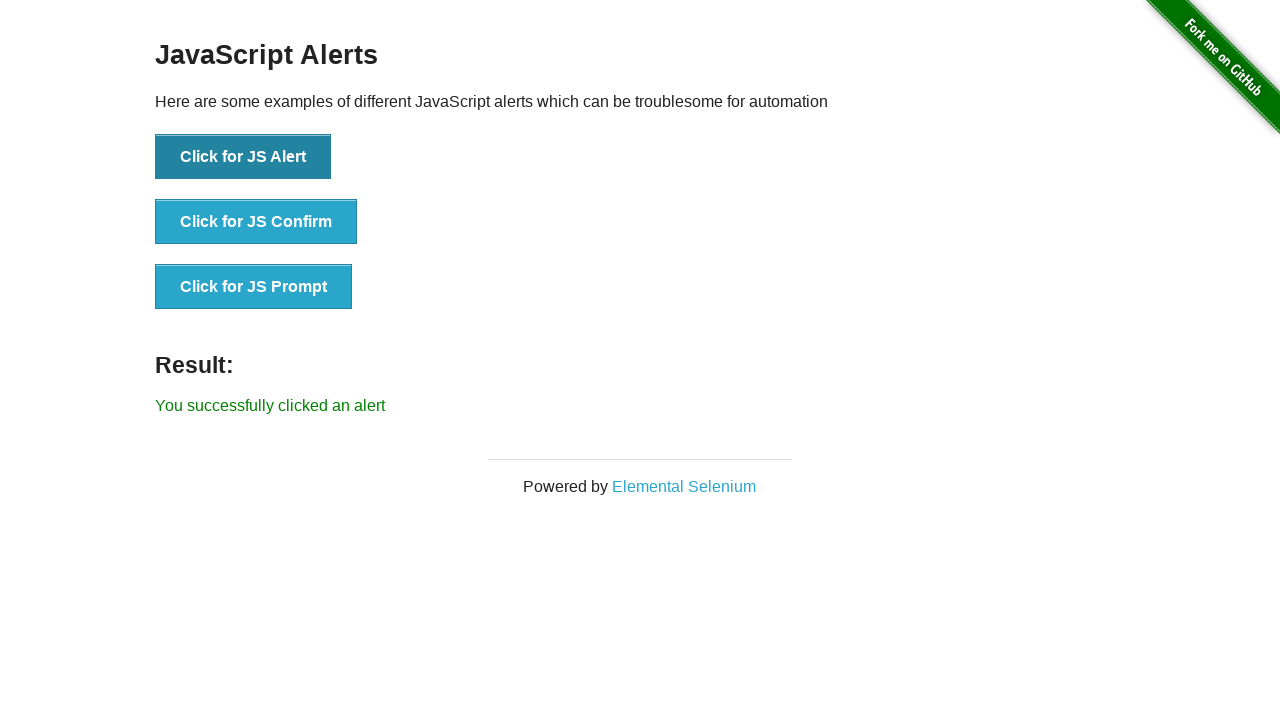

Located result text element
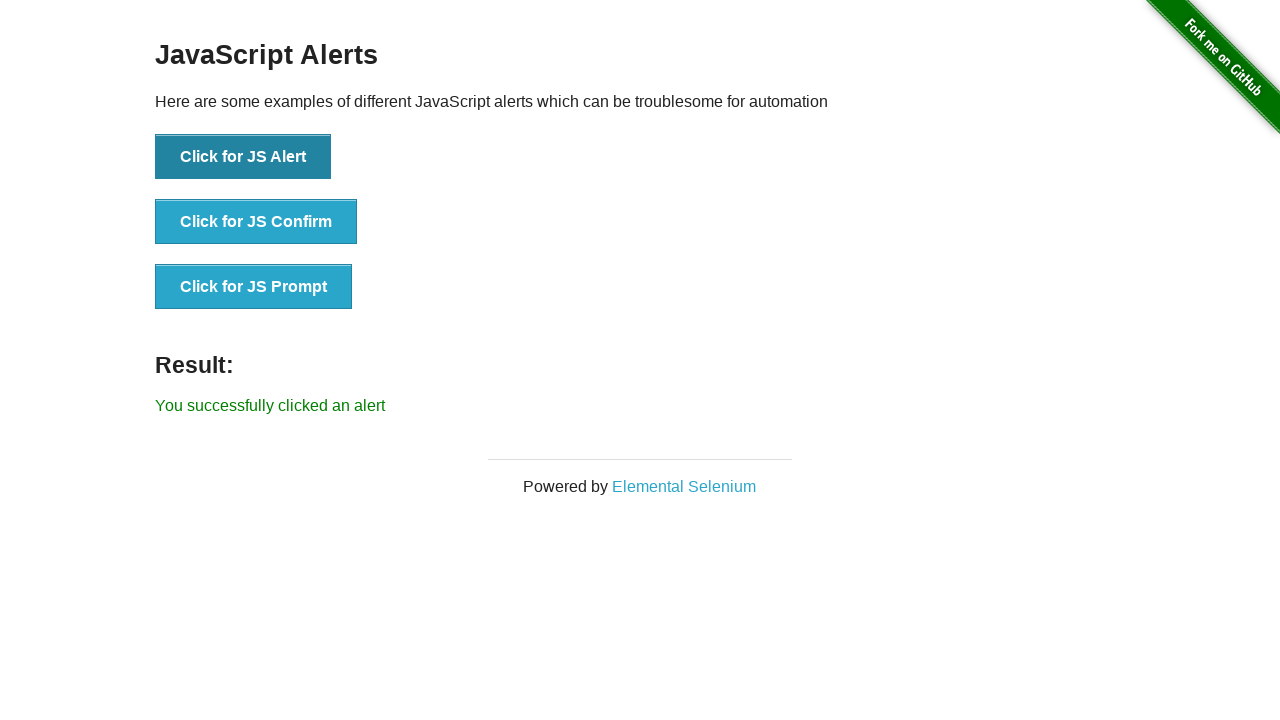

Result element became visible
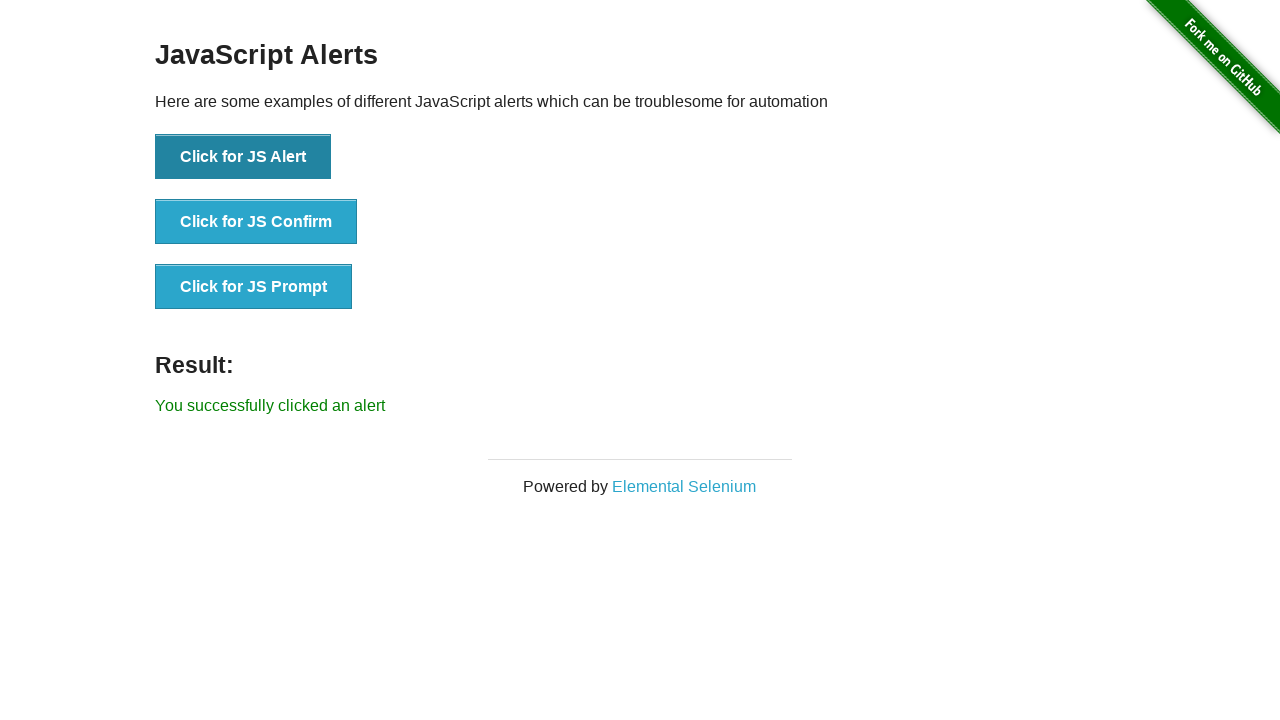

Verified result message displays 'You successfully clicked an alert'
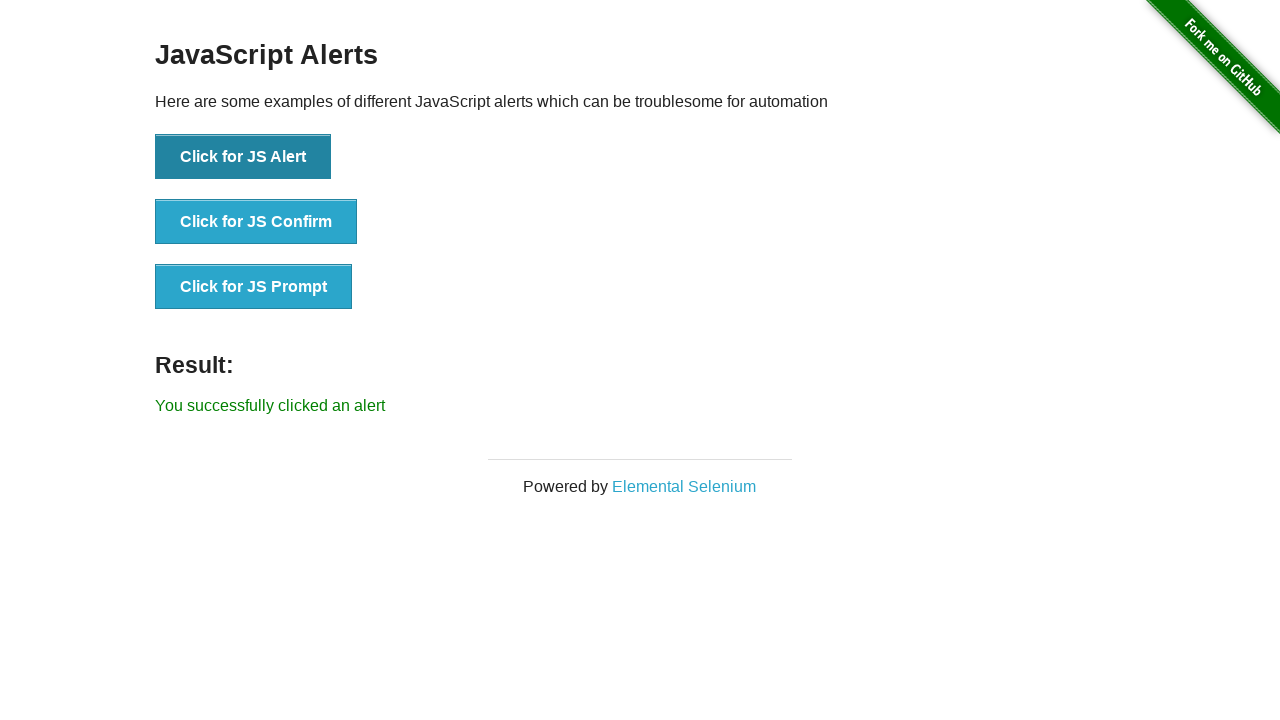

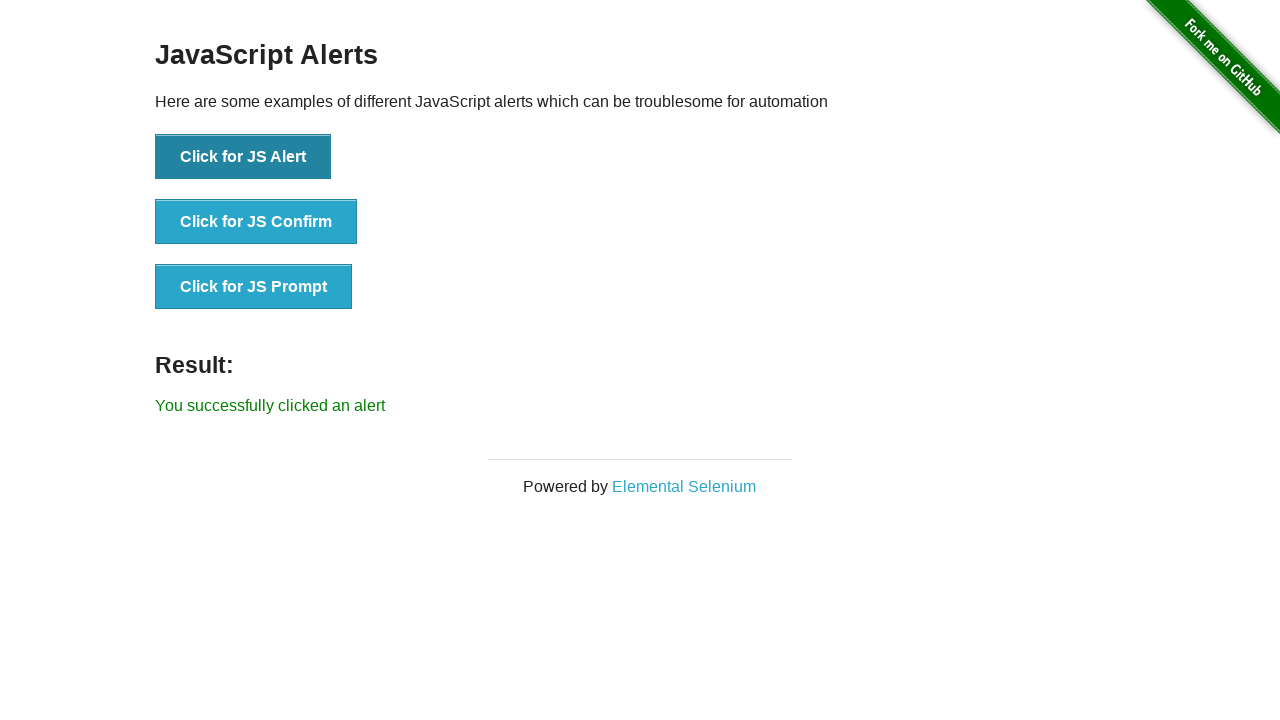